Tests registration form submission on registration1.html by filling first name, last name, and email fields, then submitting the form

Starting URL: http://suninjuly.github.io/registration1.html

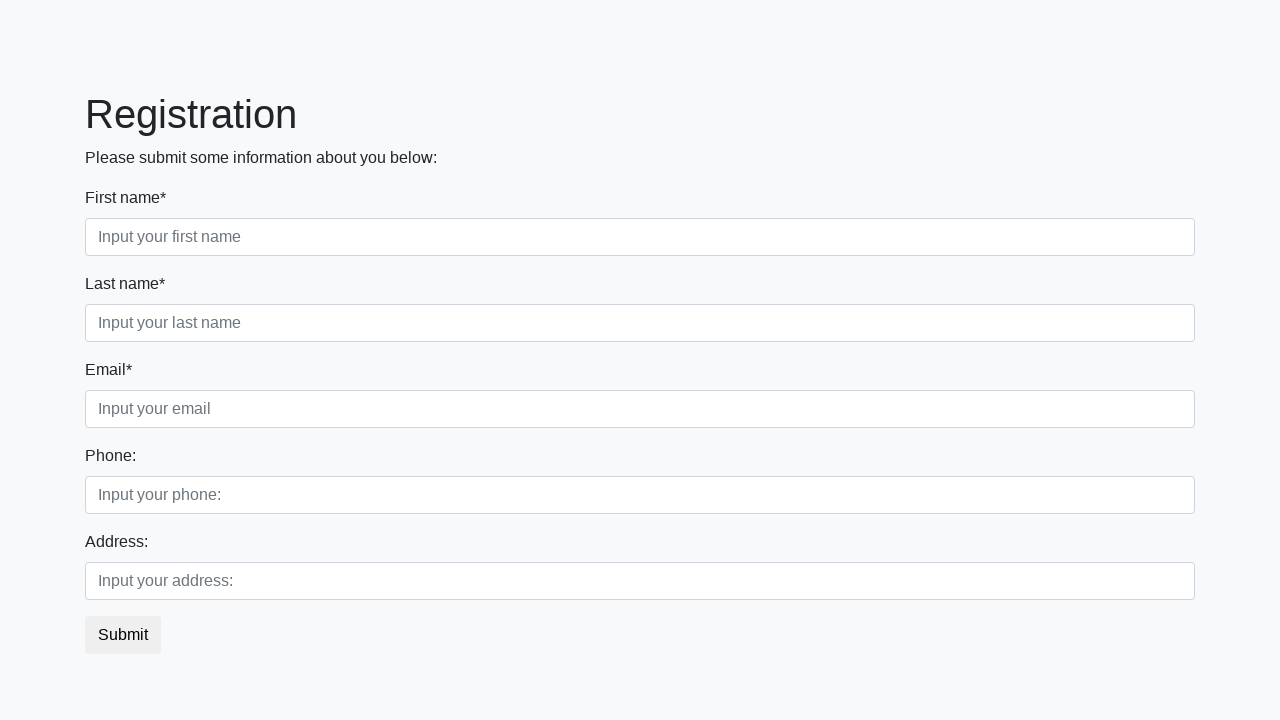

Filled first name field with 'Ivan' on .first_block .first
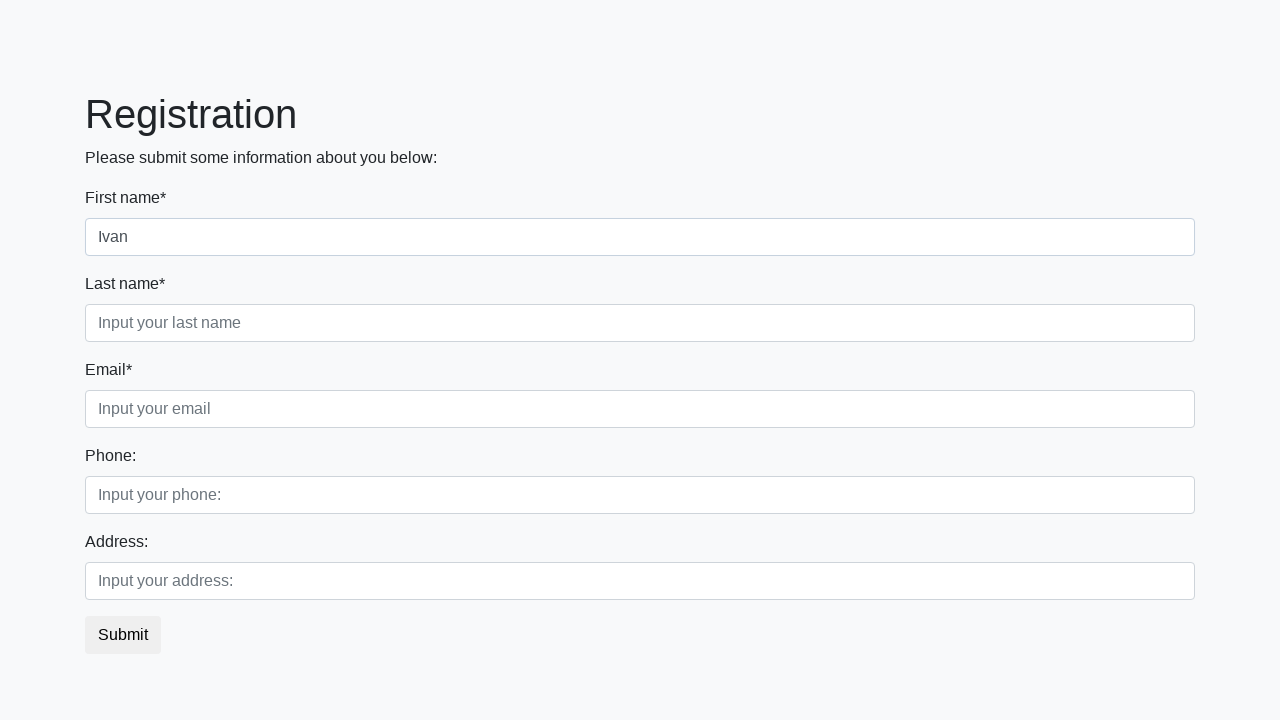

Filled last name field with 'Petrov' on .first_block .second
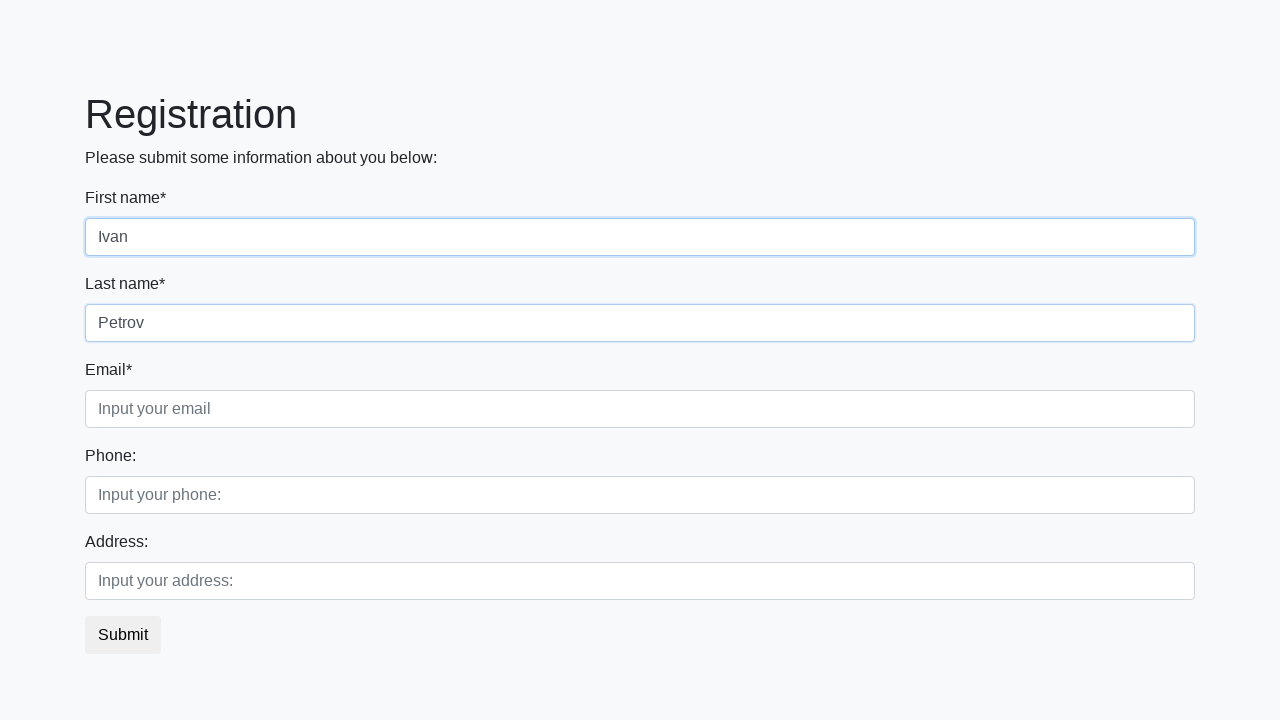

Filled email field with 'petrov@example.com' on .first_block .third
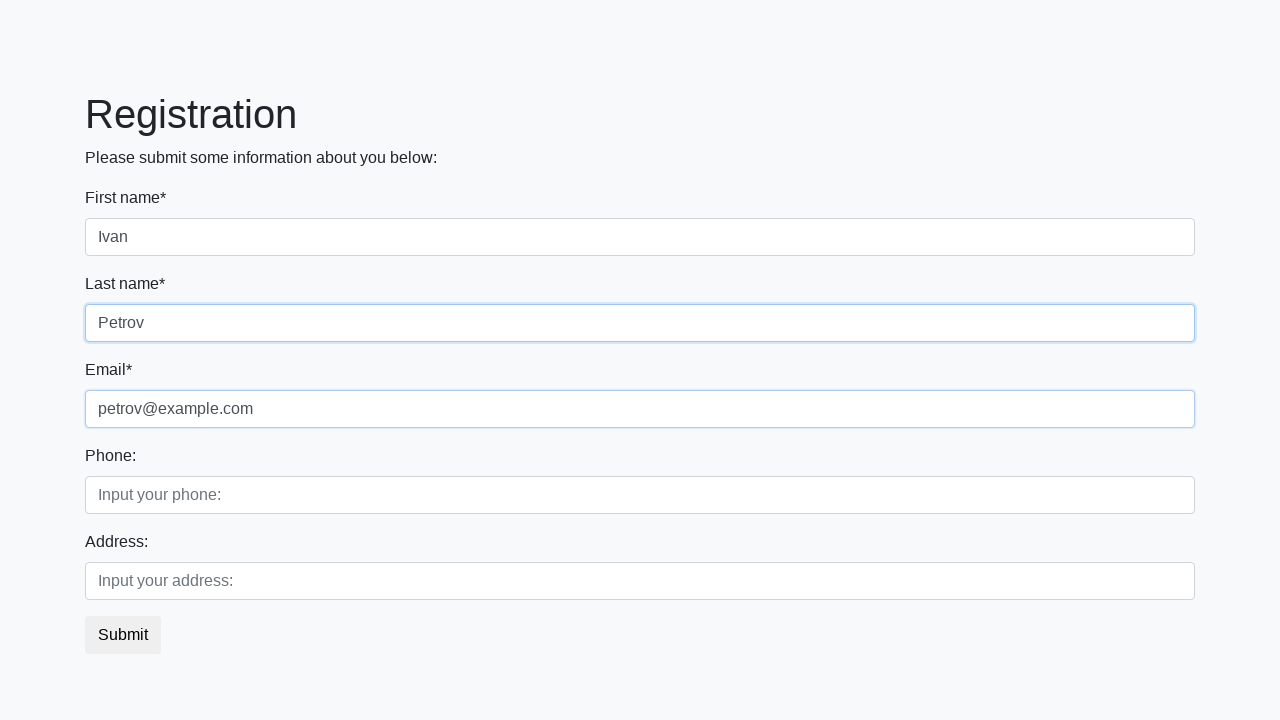

Clicked submit button to submit registration form at (123, 635) on xpath=/html/body/div/form/button
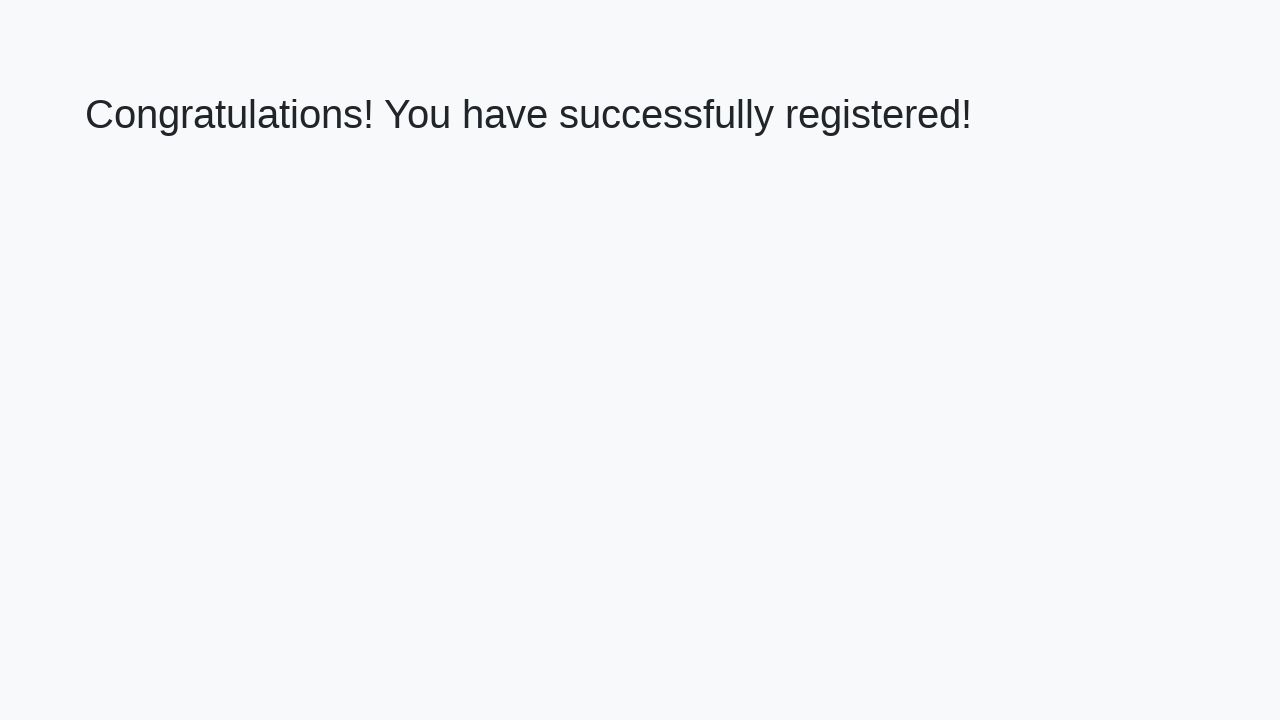

Success message appeared after form submission
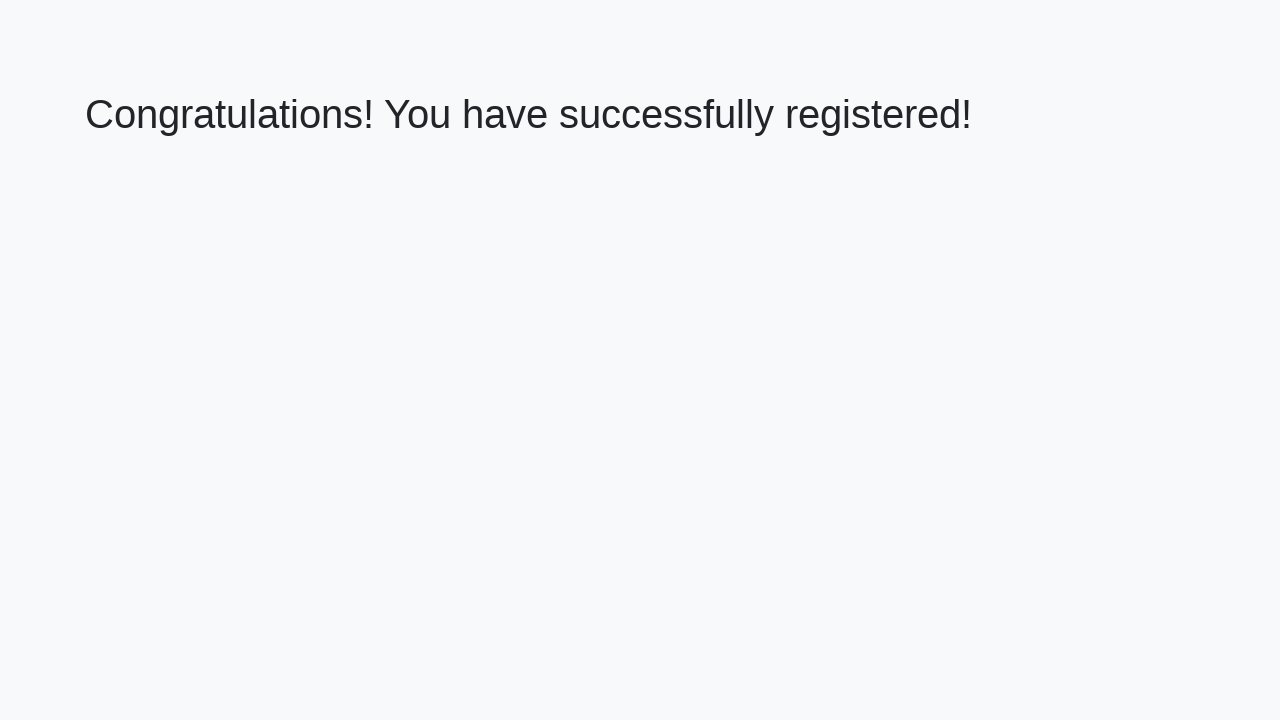

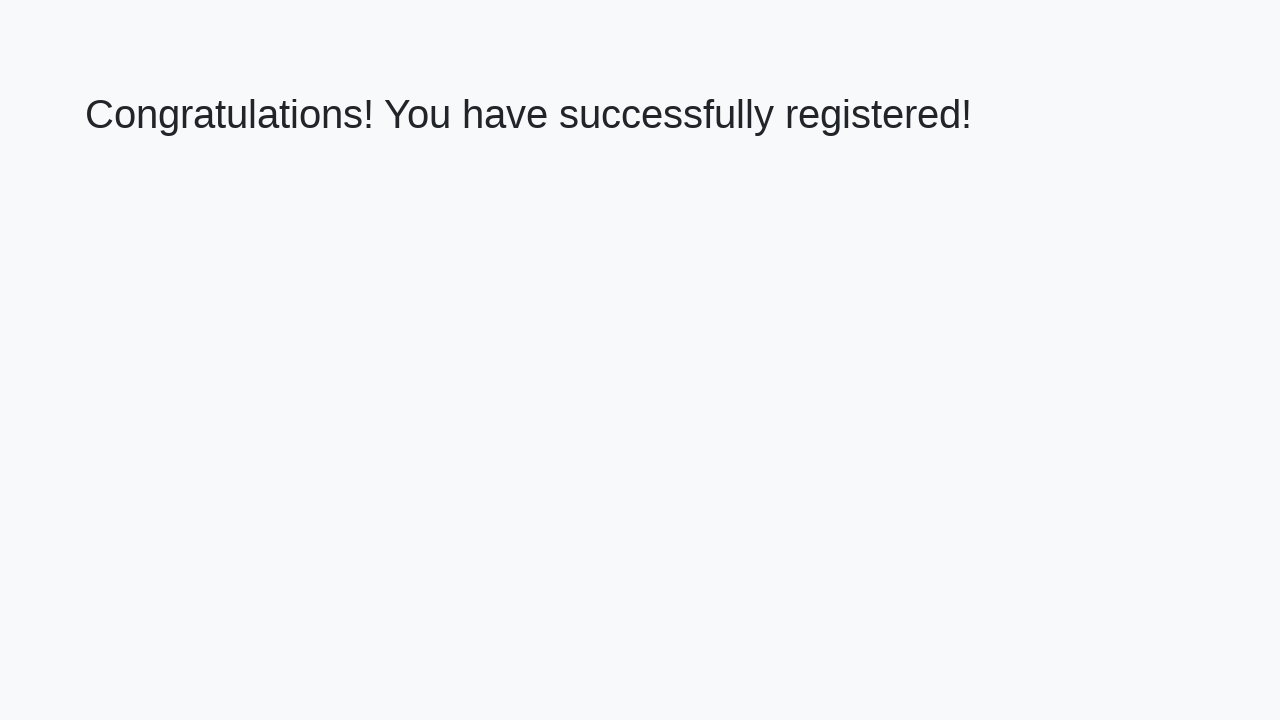